Tests different button click types including double-click, regular click, and right-click actions

Starting URL: https://demoqa.com/

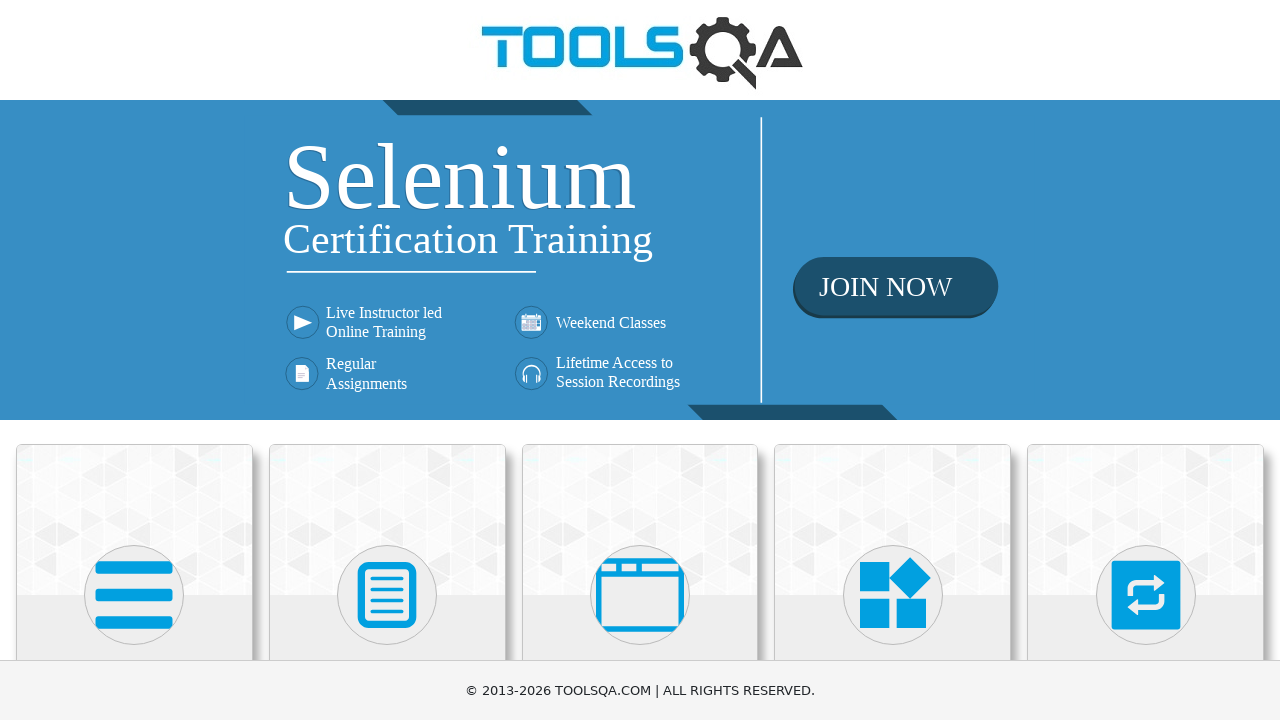

Scrolled down the page by 200 pixels
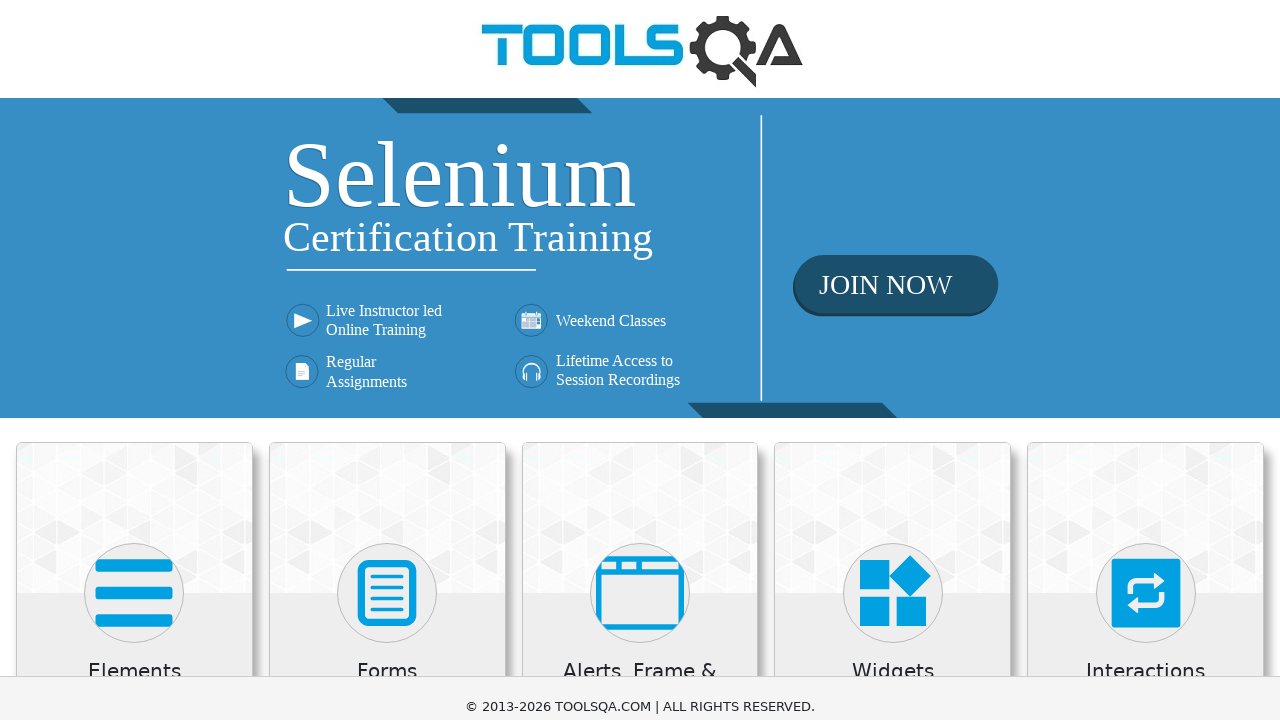

Clicked on Elements category card at (134, 444) on div.category-cards div >> nth=0
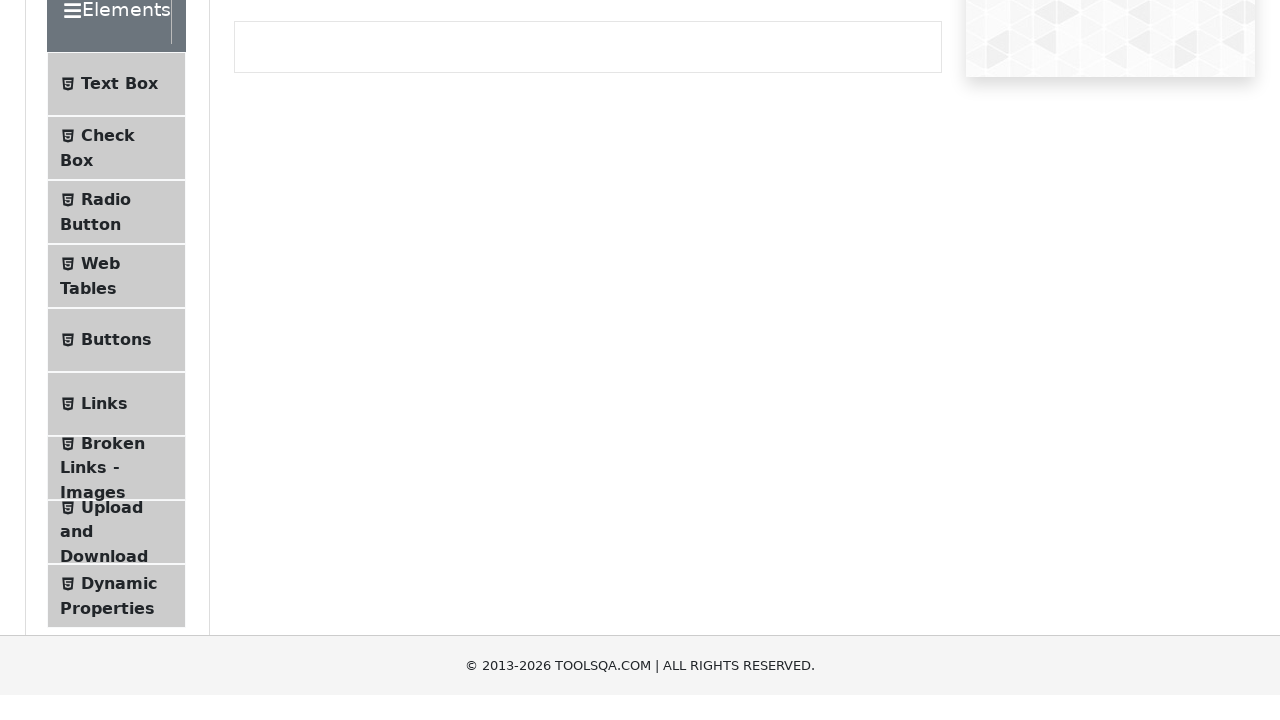

Scrolled down the page by 300 pixels
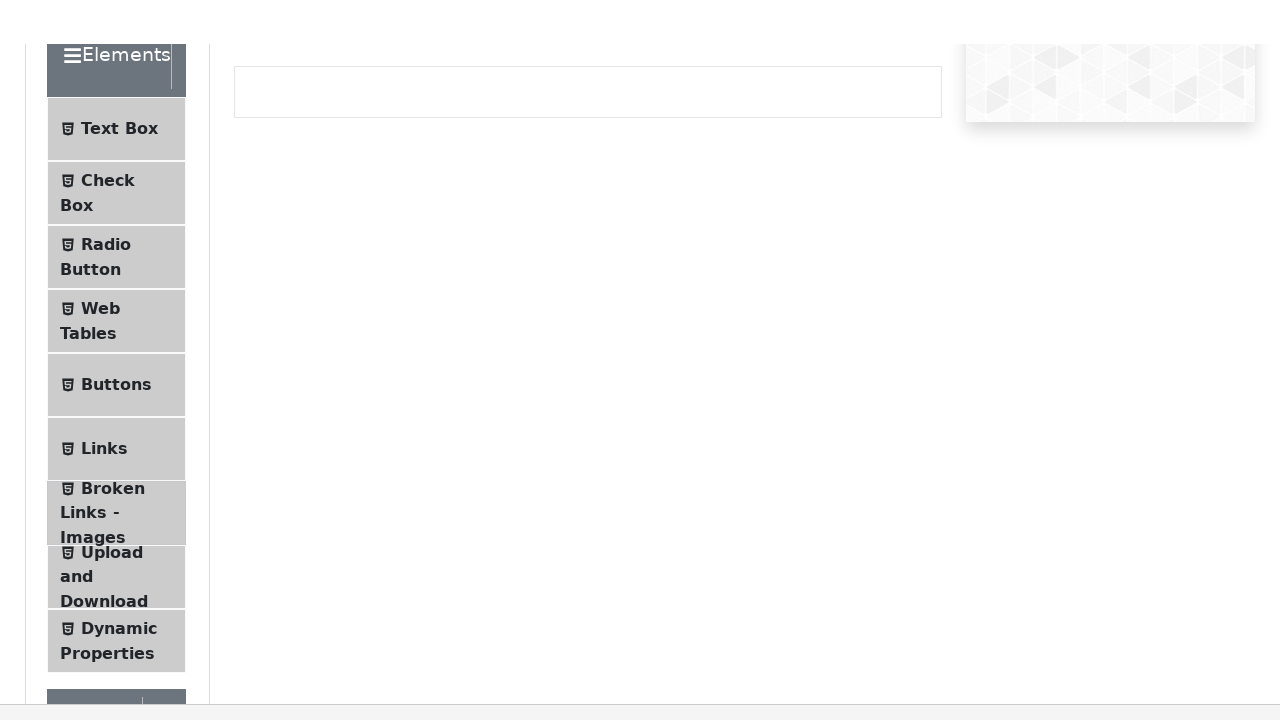

Clicked on Buttons menu item at (116, 93) on li#item-4
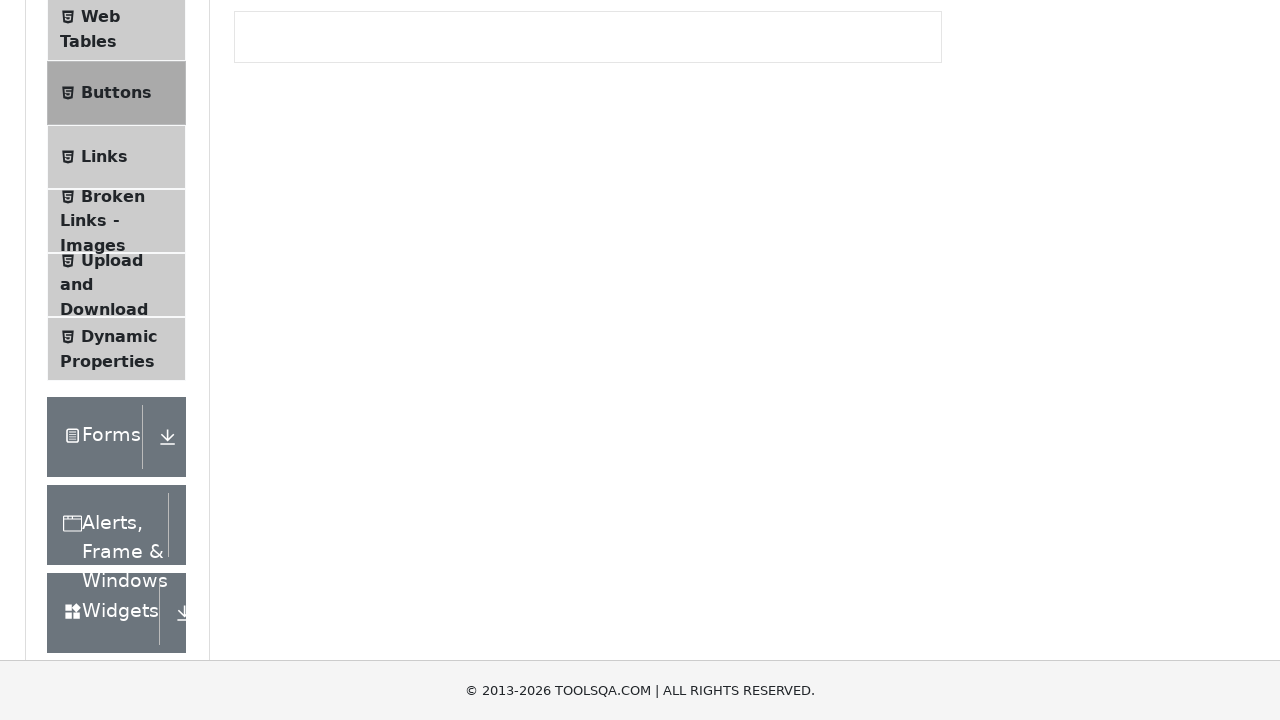

Double-clicked the double click button at (310, 242) on #doubleClickBtn
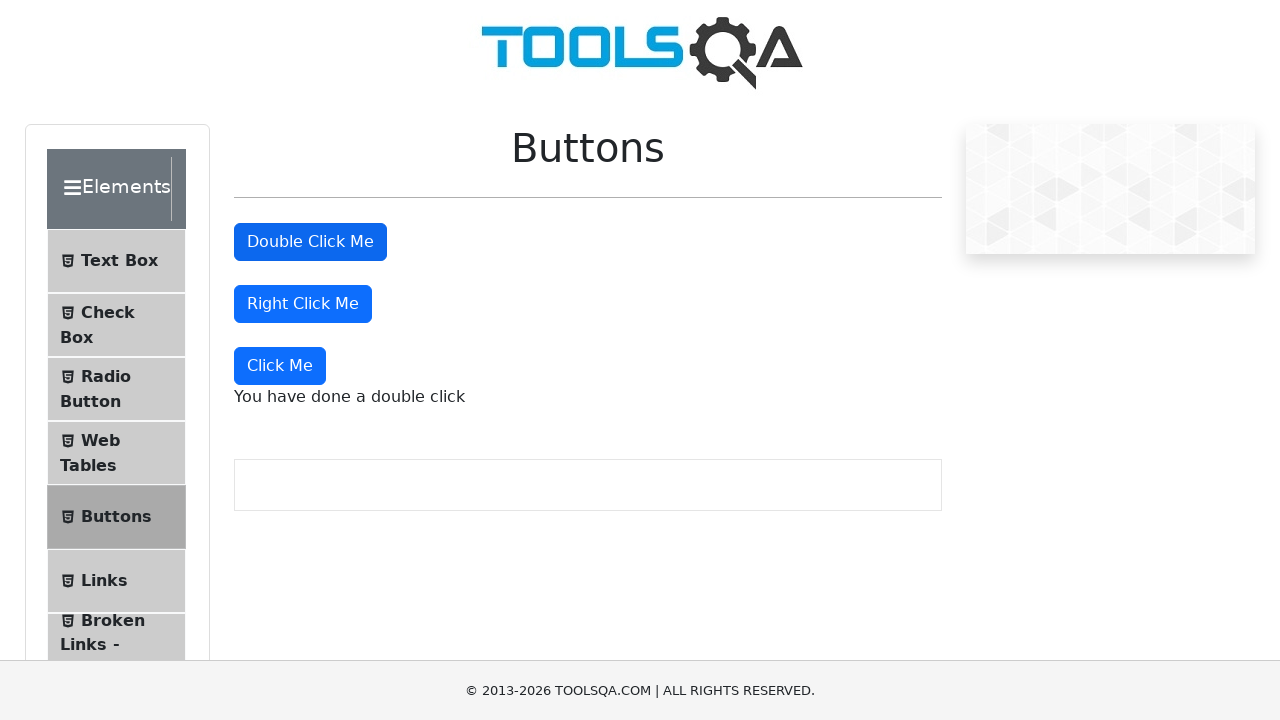

Clicked the Click Me button at (310, 242) on button:has-text('Click Me')
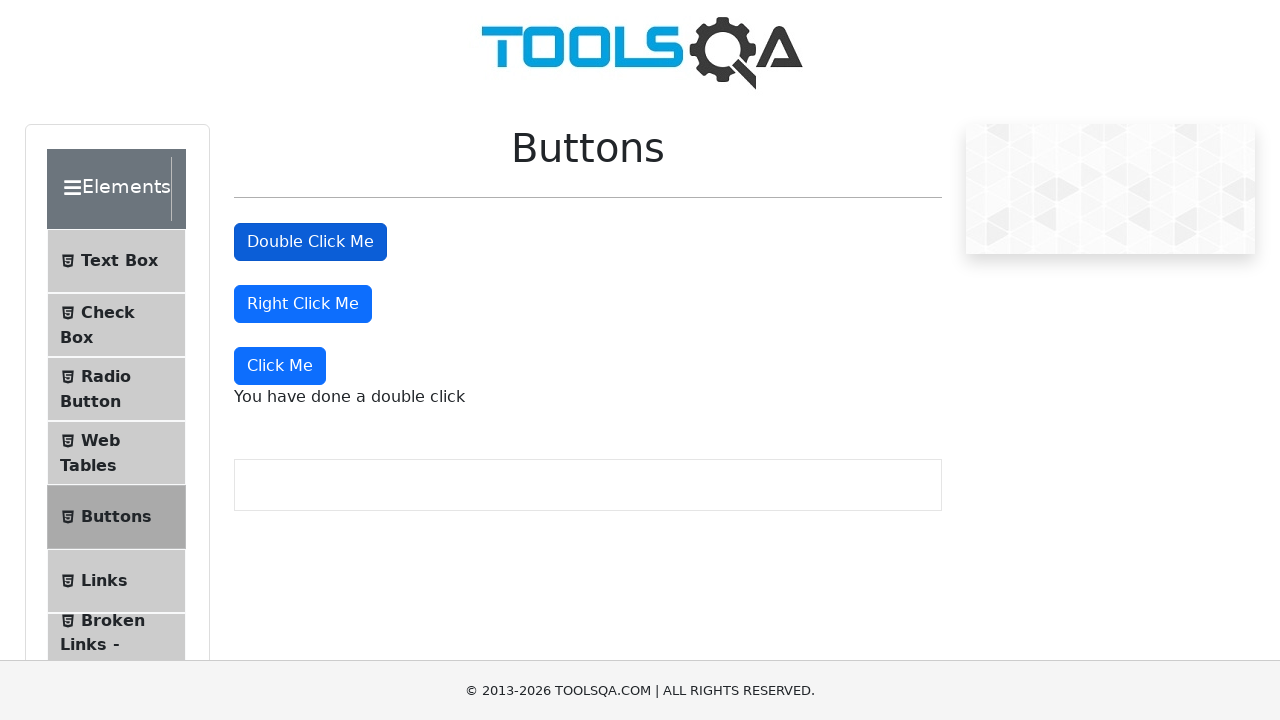

Right-clicked the right click button at (303, 304) on #rightClickBtn
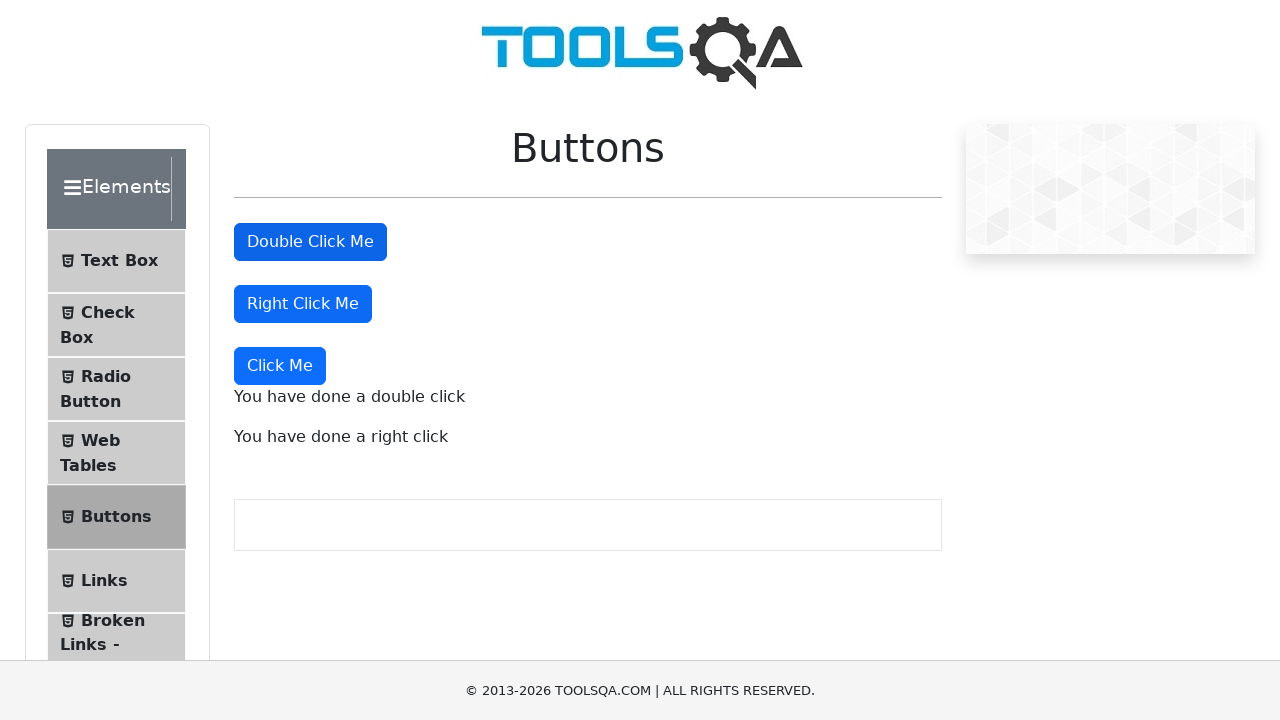

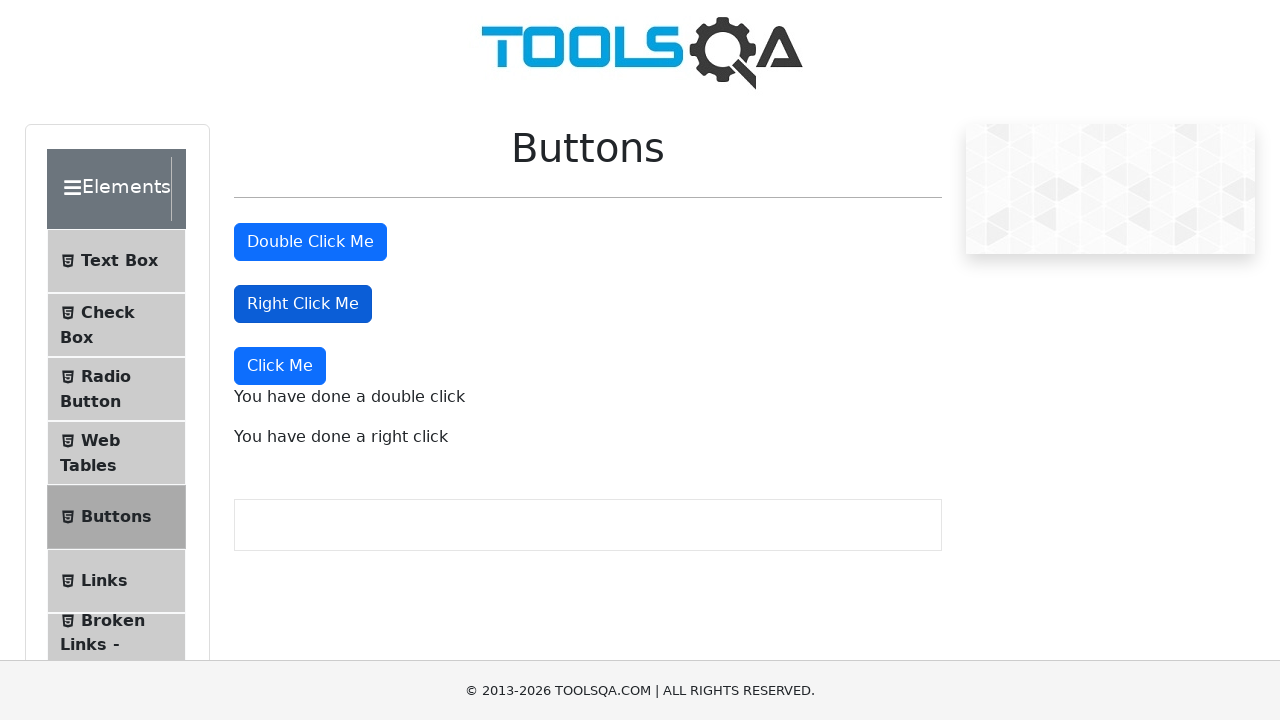